Tests date picker functionality by selecting a specific month, year, and day from dropdown menus and calendar

Starting URL: https://demoqa.com/date-picker

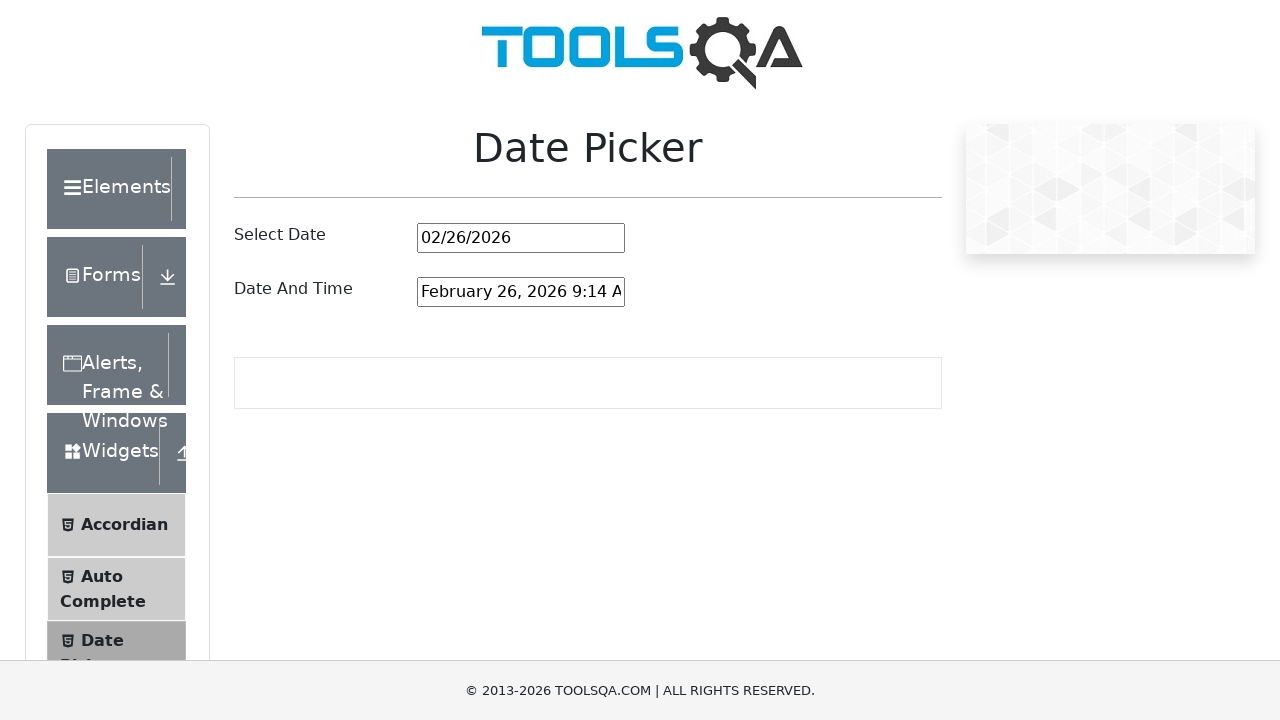

Clicked on date picker input field at (521, 238) on #datePickerMonthYearInput
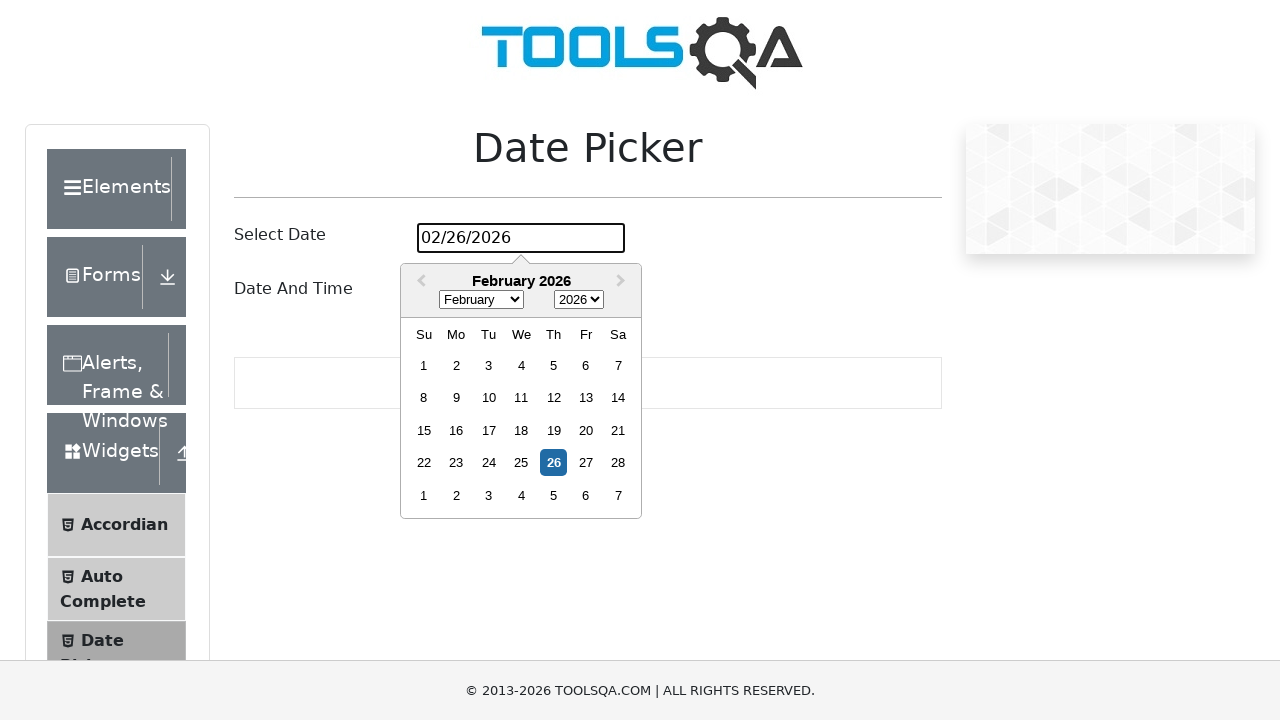

Selected June (month 5) from month dropdown on select.react-datepicker__month-select
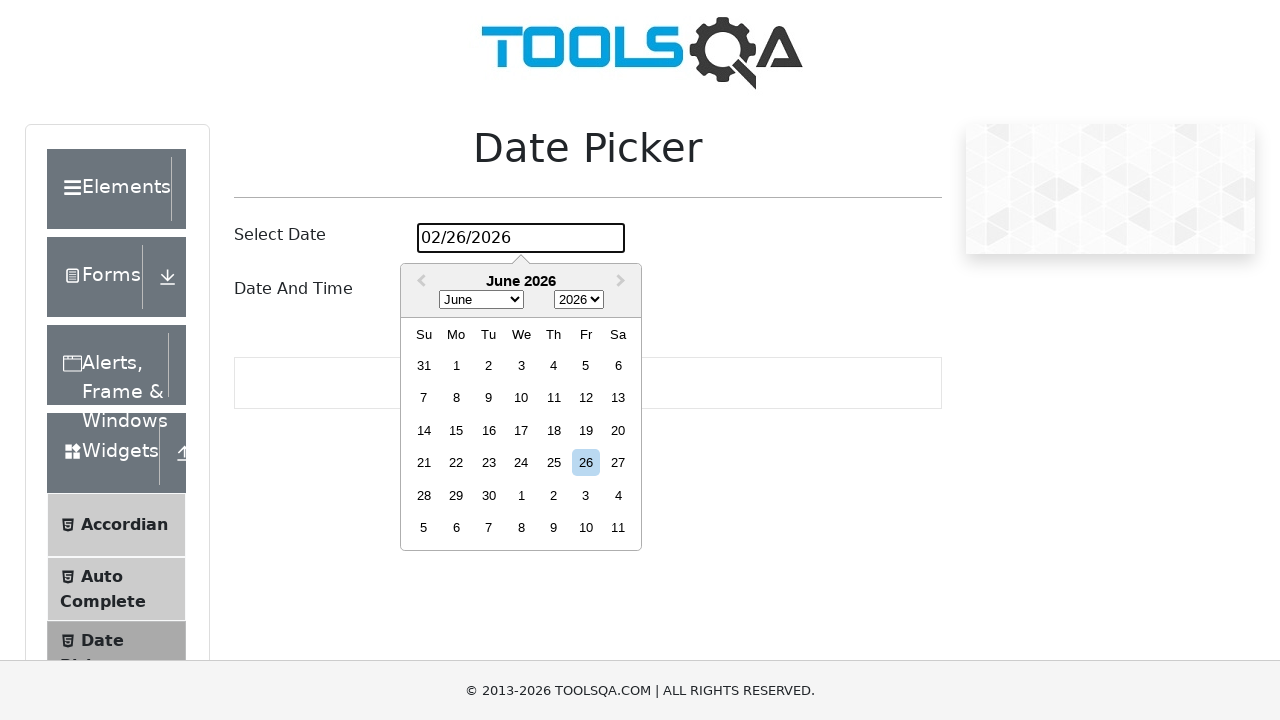

Selected year 2011 from year dropdown on select.react-datepicker__year-select
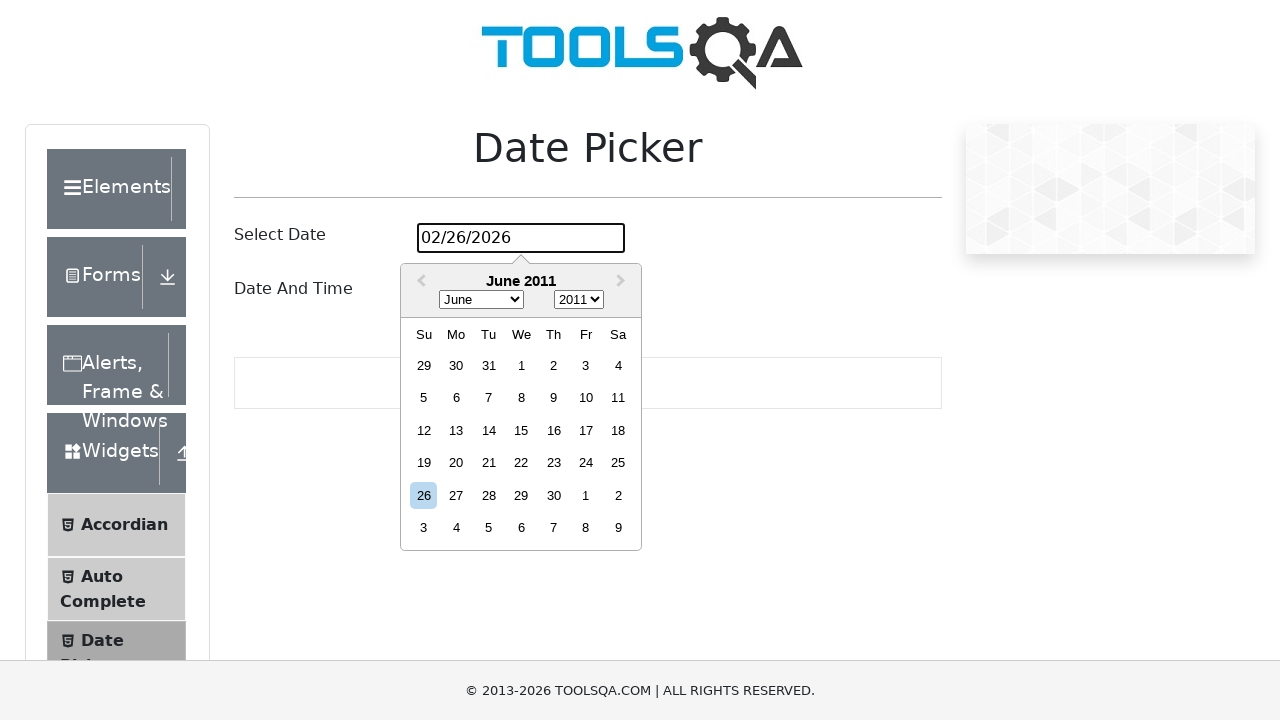

Clicked on specific day in calendar at (489, 463) on xpath=.//div[4]/div[3]
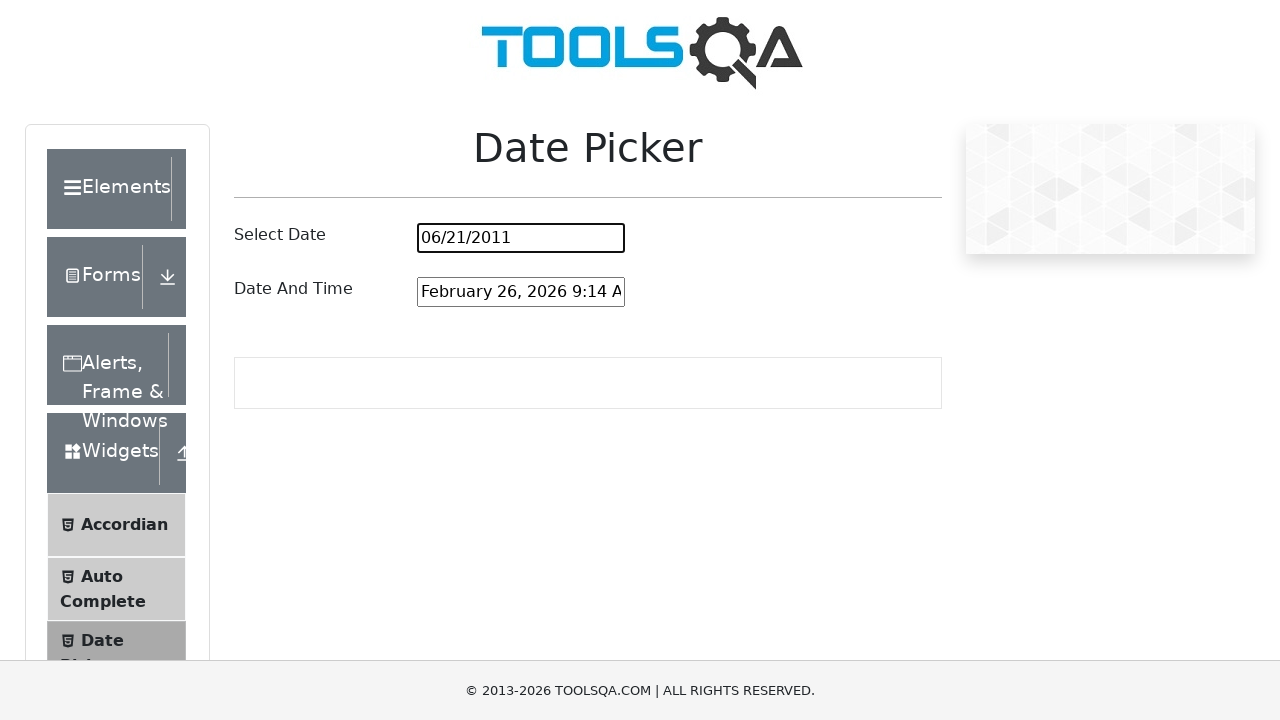

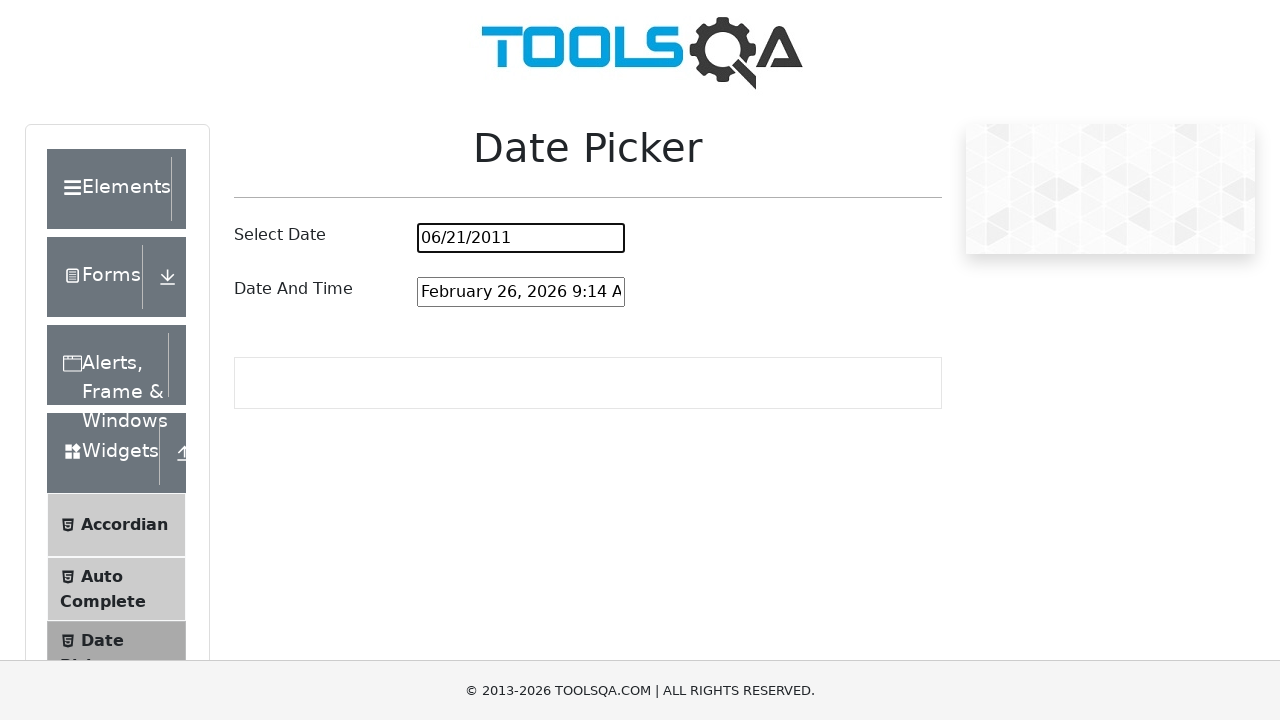